Tests a math exercise page by reading two numbers, calculating their sum, selecting the result from a dropdown, and submitting the form

Starting URL: http://suninjuly.github.io/selects1.html

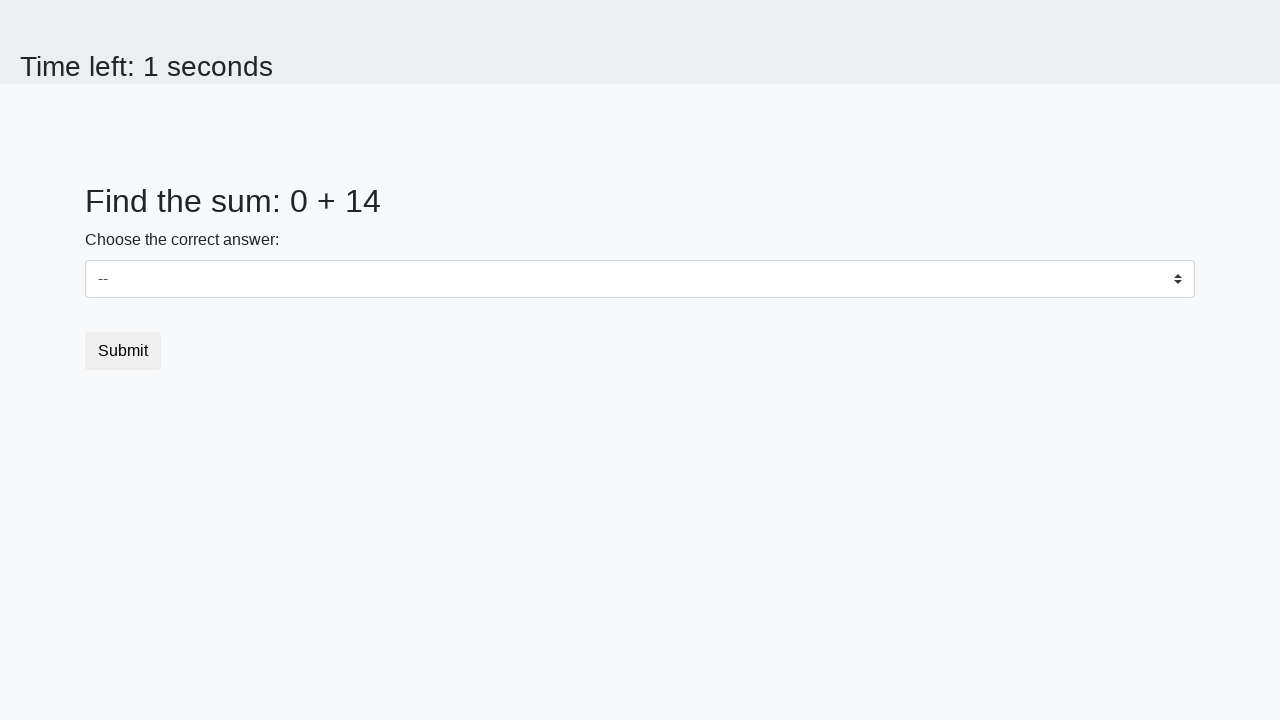

Retrieved first number from page
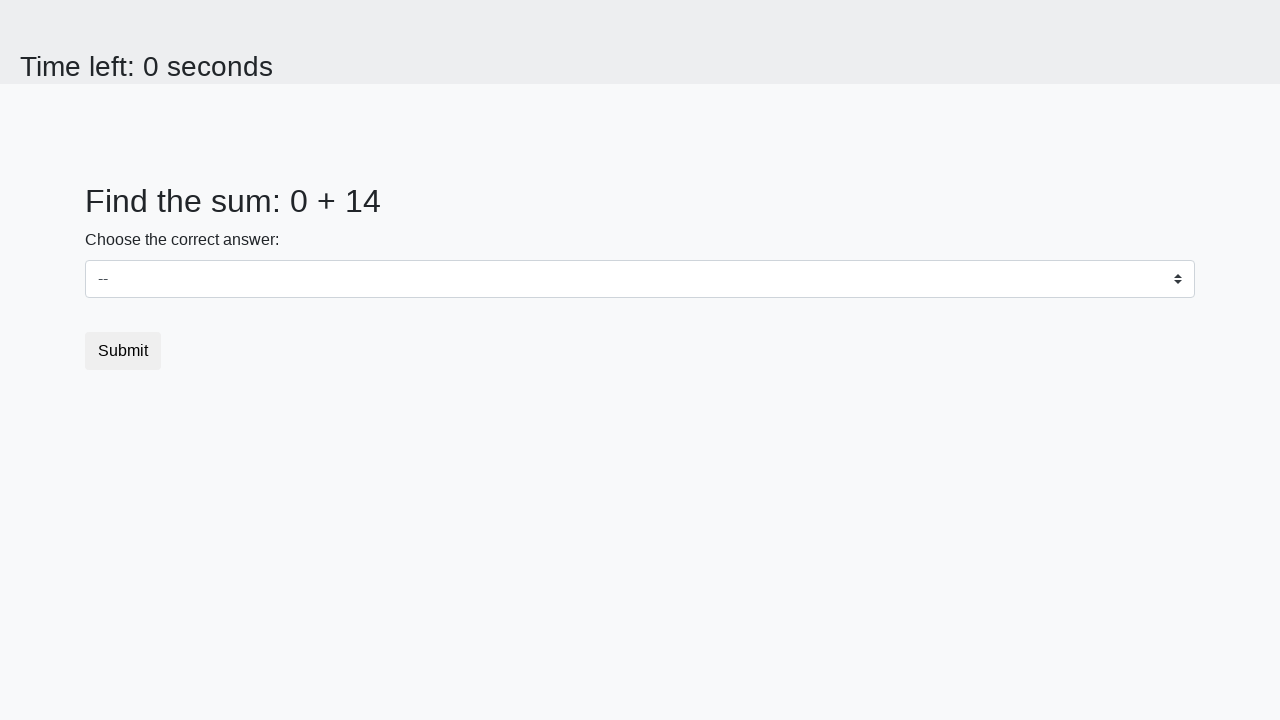

Retrieved second number from page
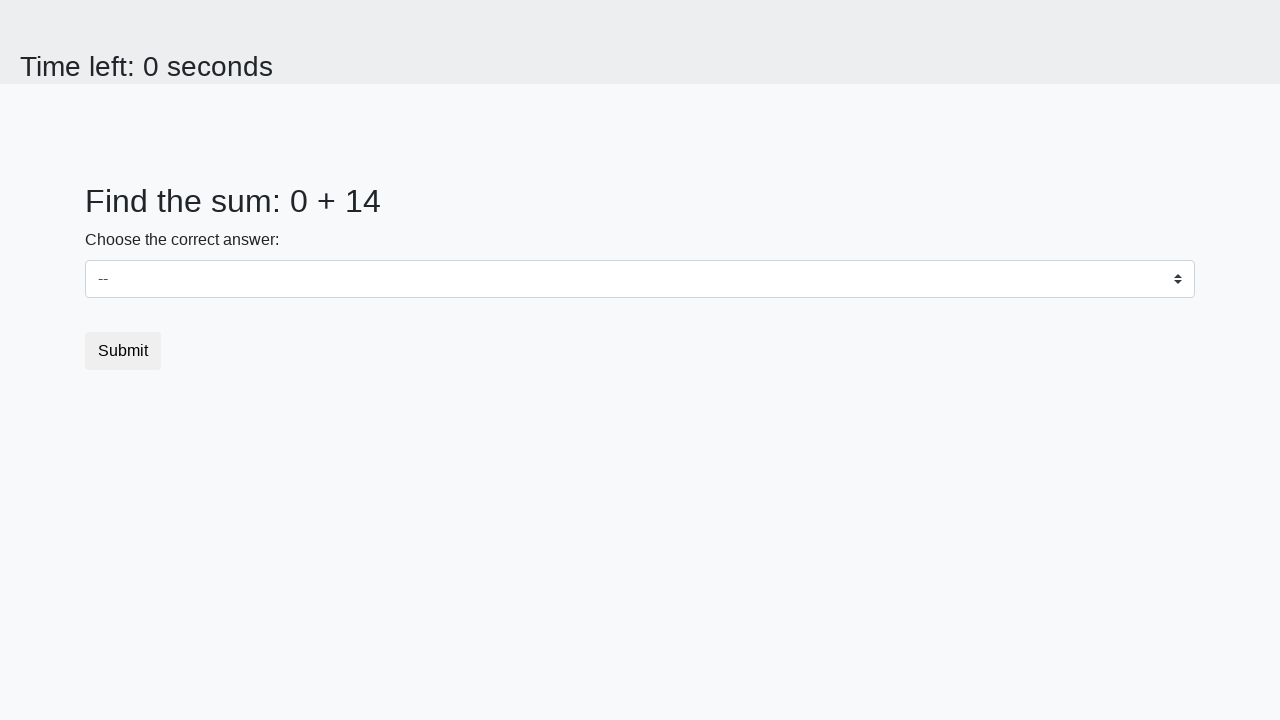

Calculated sum of 0 + 14 = 14
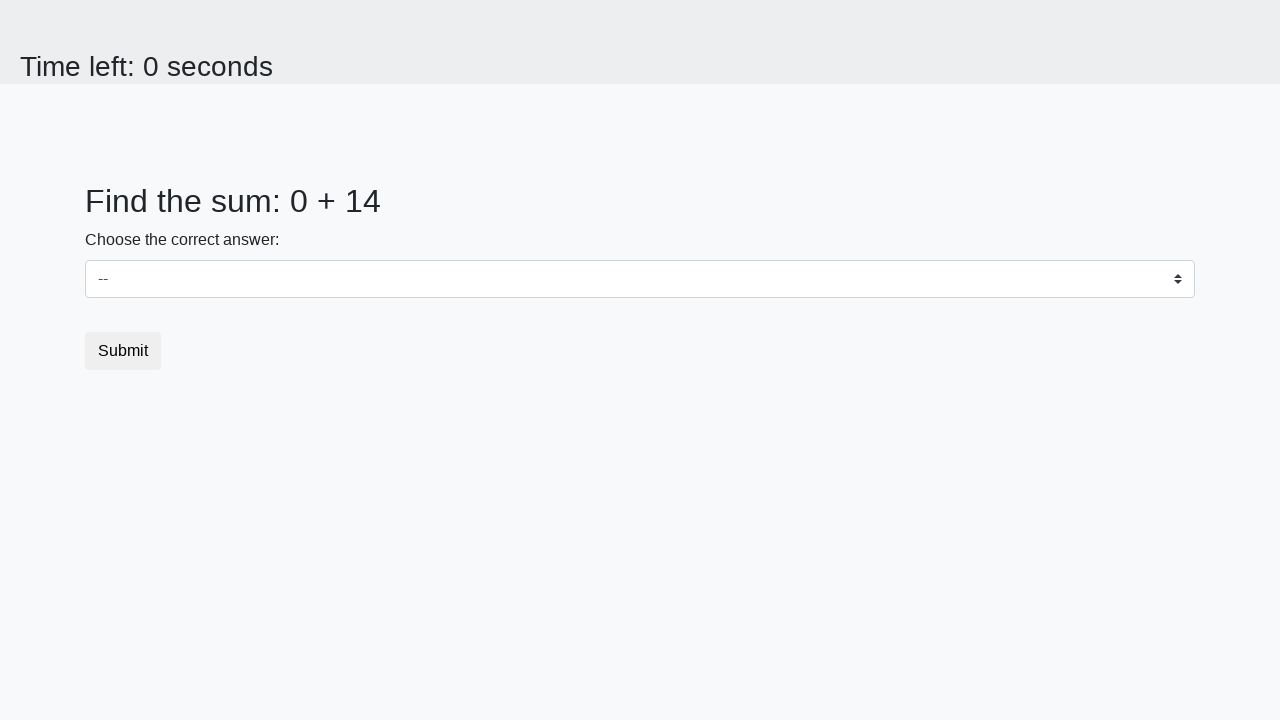

Selected 14 from dropdown on select
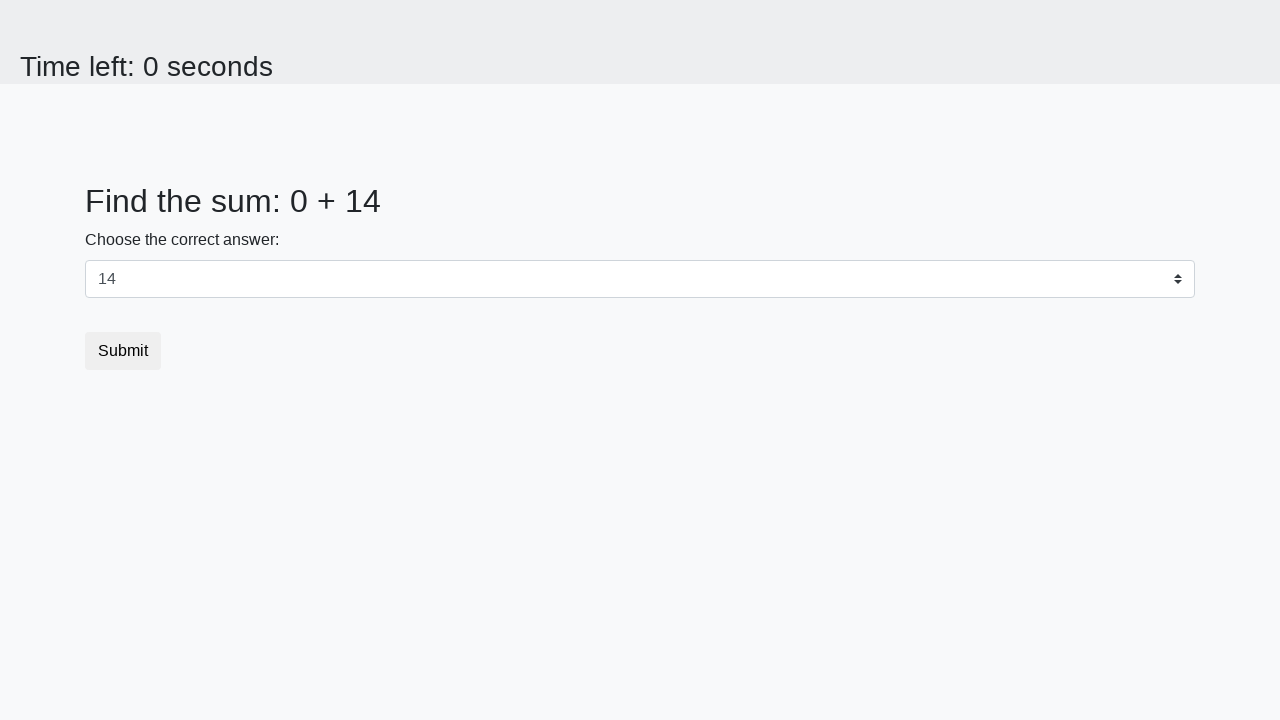

Clicked Submit button at (123, 351) on button.btn
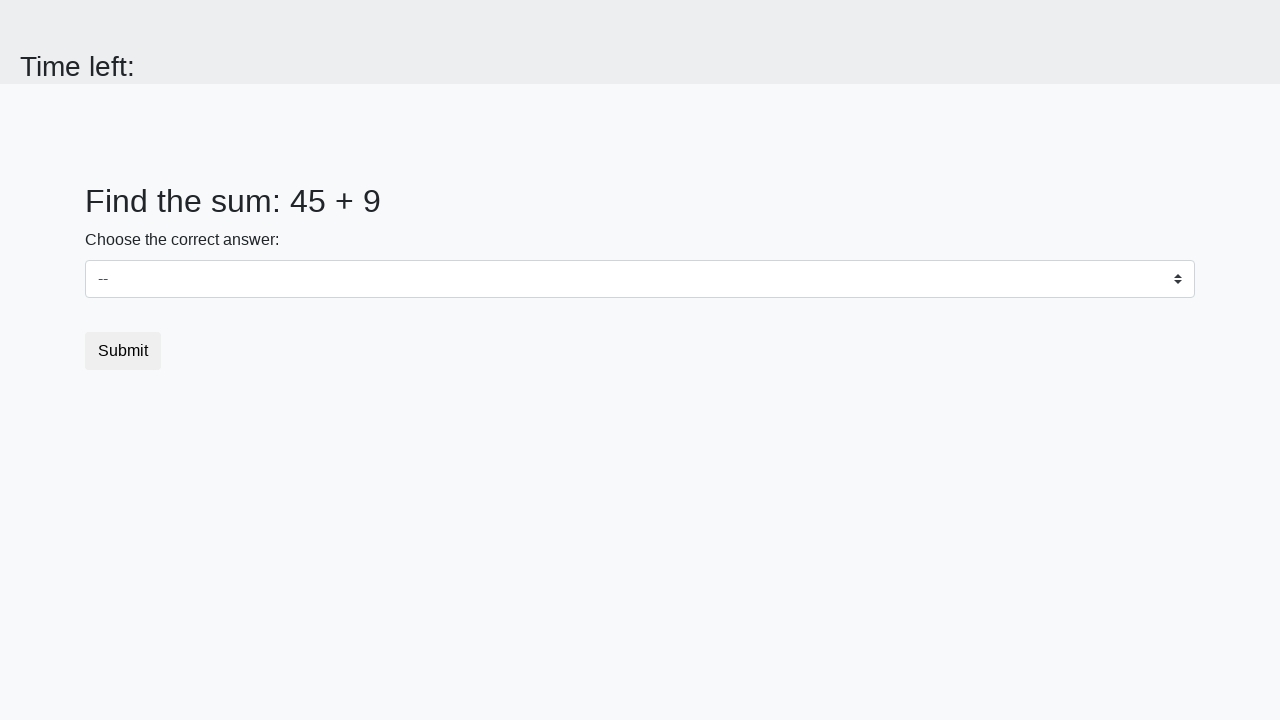

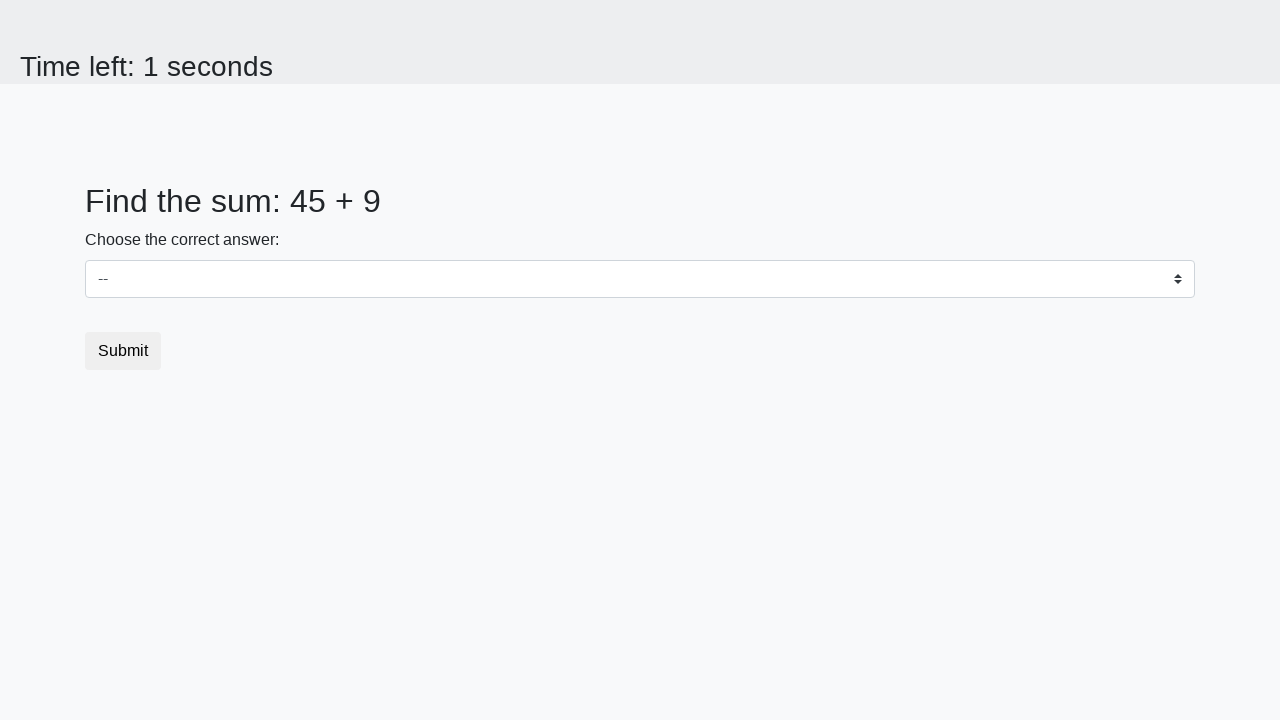